Tests dynamic controls page with explicit waits by clicking Remove button, waiting for "It's gone!" message, then clicking Add button and waiting for "It's back" message.

Starting URL: https://the-internet.herokuapp.com/dynamic_controls

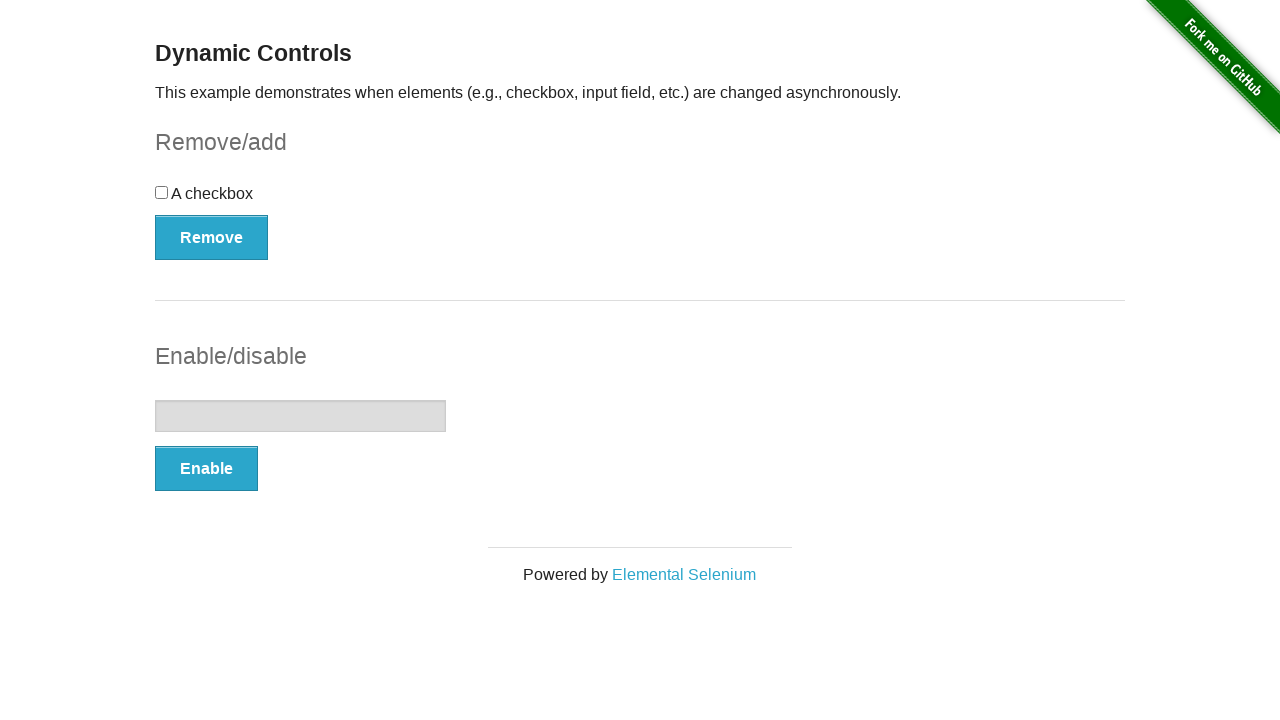

Clicked Remove button at (212, 237) on xpath=//button[text()='Remove']
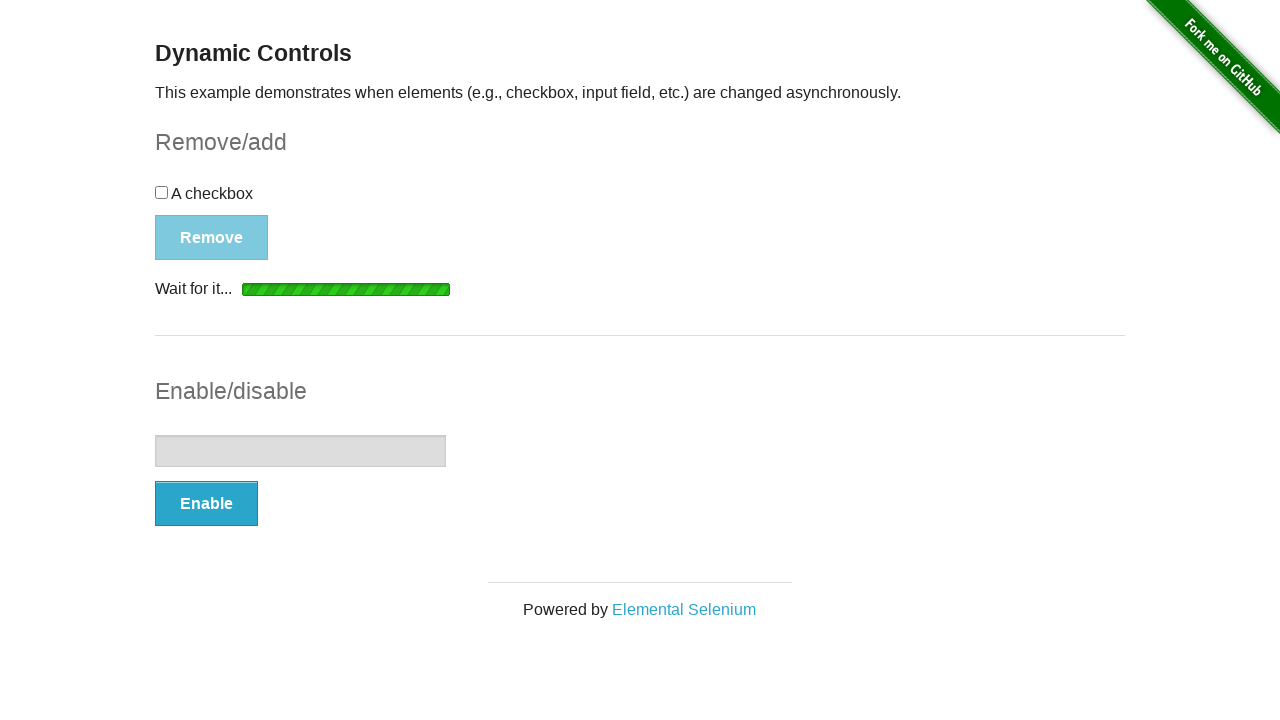

Waited for "It's gone!" message to appear
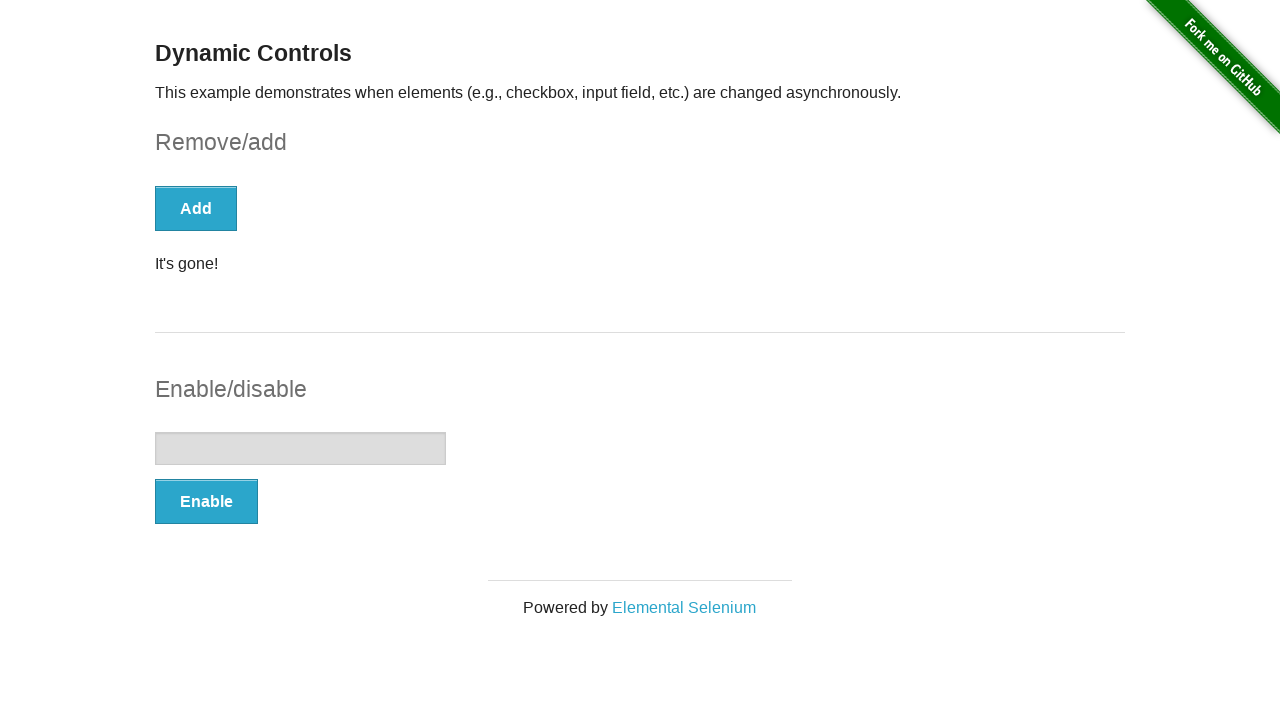

Asserted that "It's gone!" message is visible
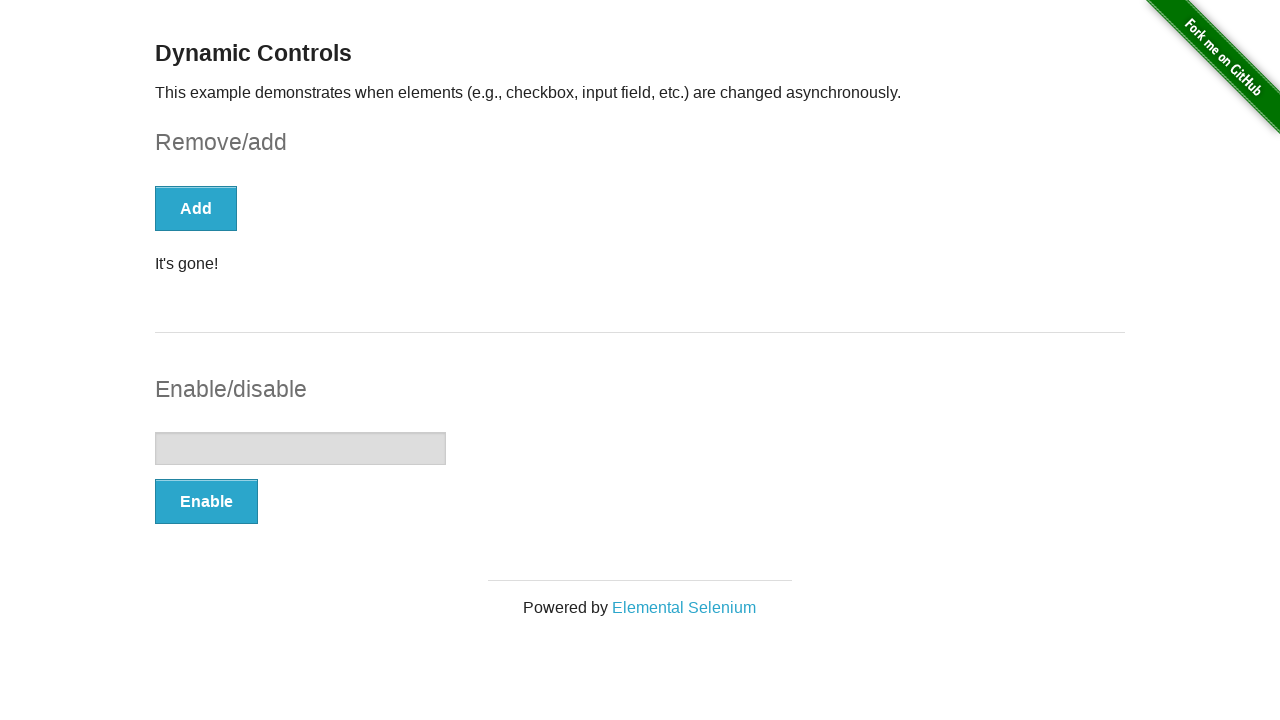

Clicked Add button at (196, 208) on xpath=//*[text()='Add']
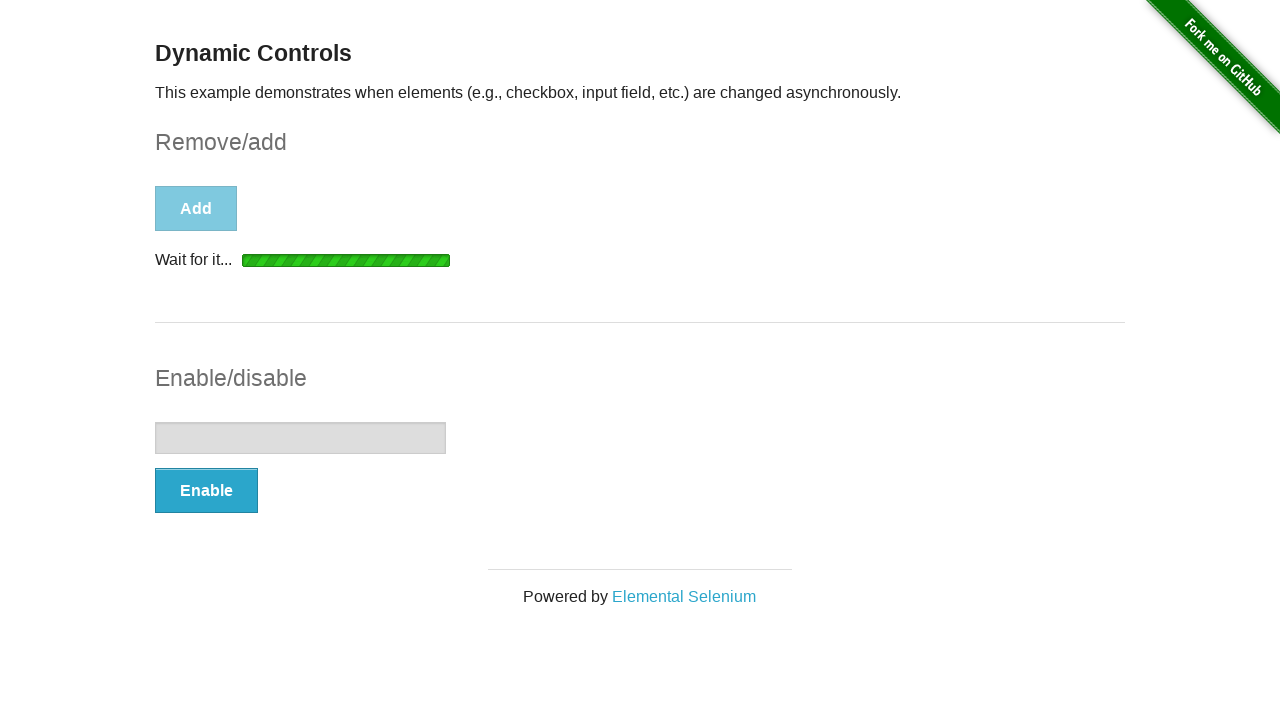

Waited for "It's back!" message to appear
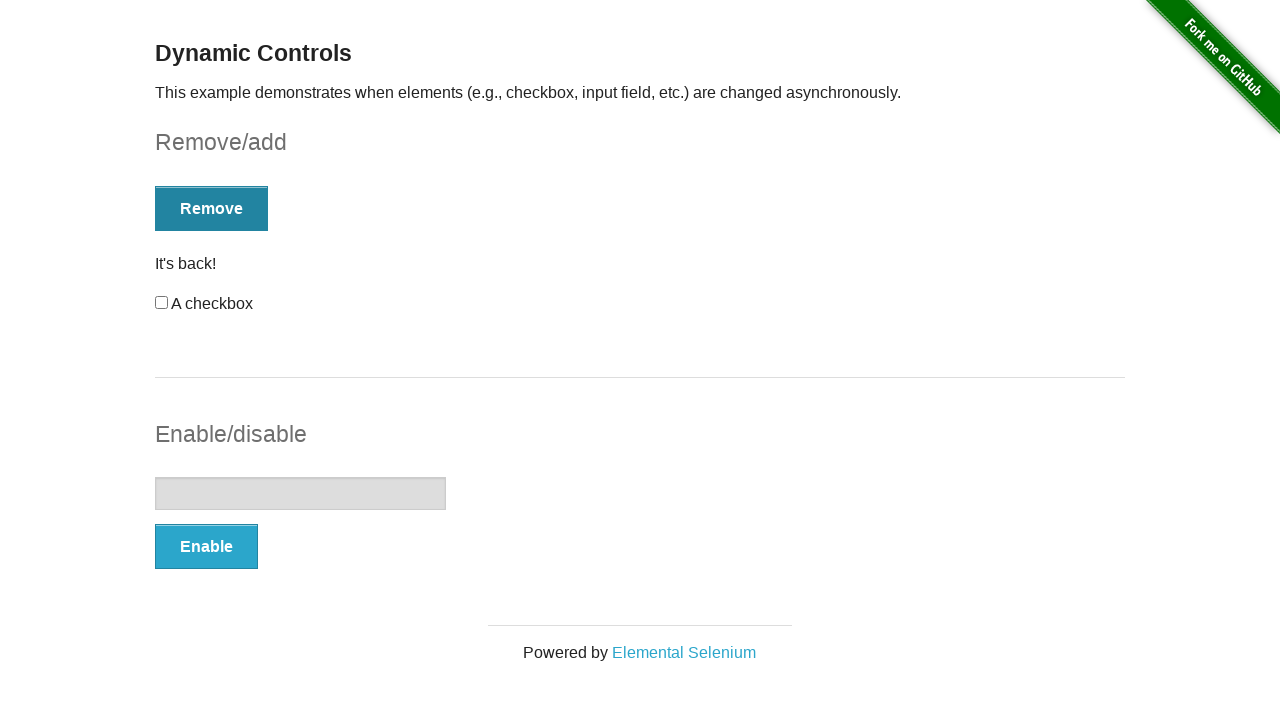

Asserted that "It's back!" message is visible
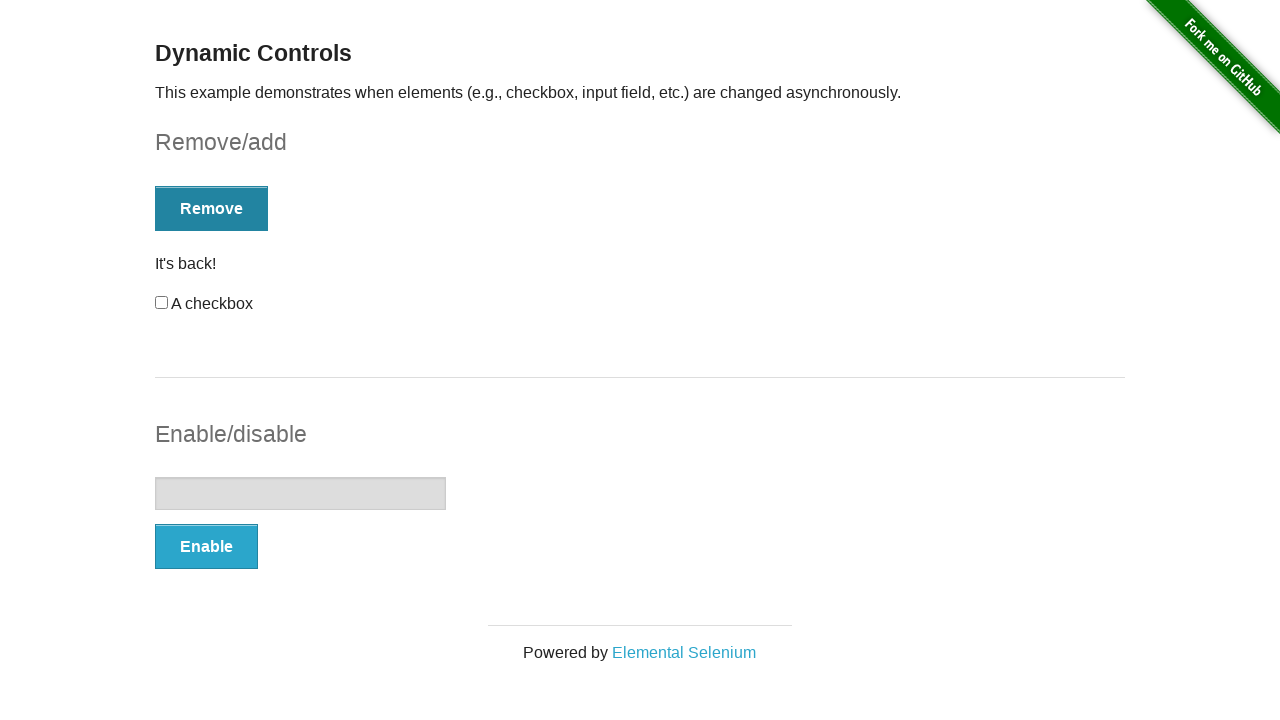

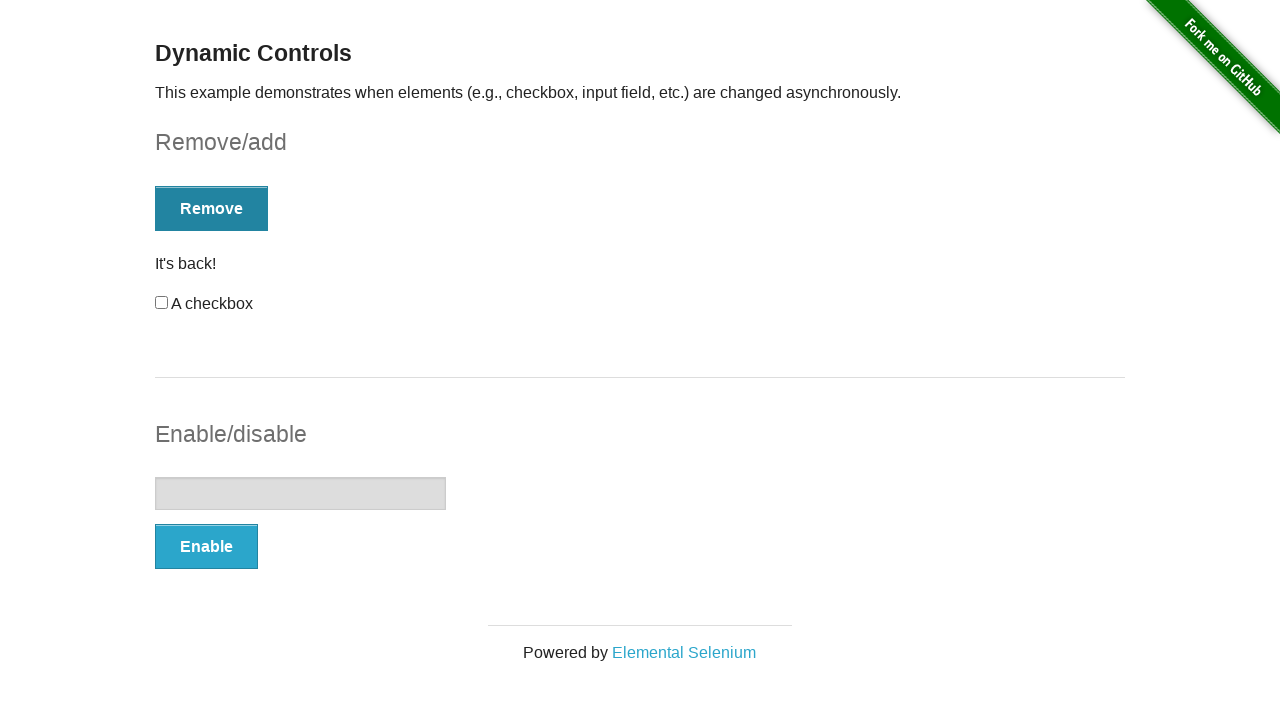